Tests JavaScript confirm dialog by clicking the second alert button, verifying the alert text, dismissing (canceling) the dialog, and verifying the result shows "You clicked: Cancel"

Starting URL: https://the-internet.herokuapp.com/javascript_alerts

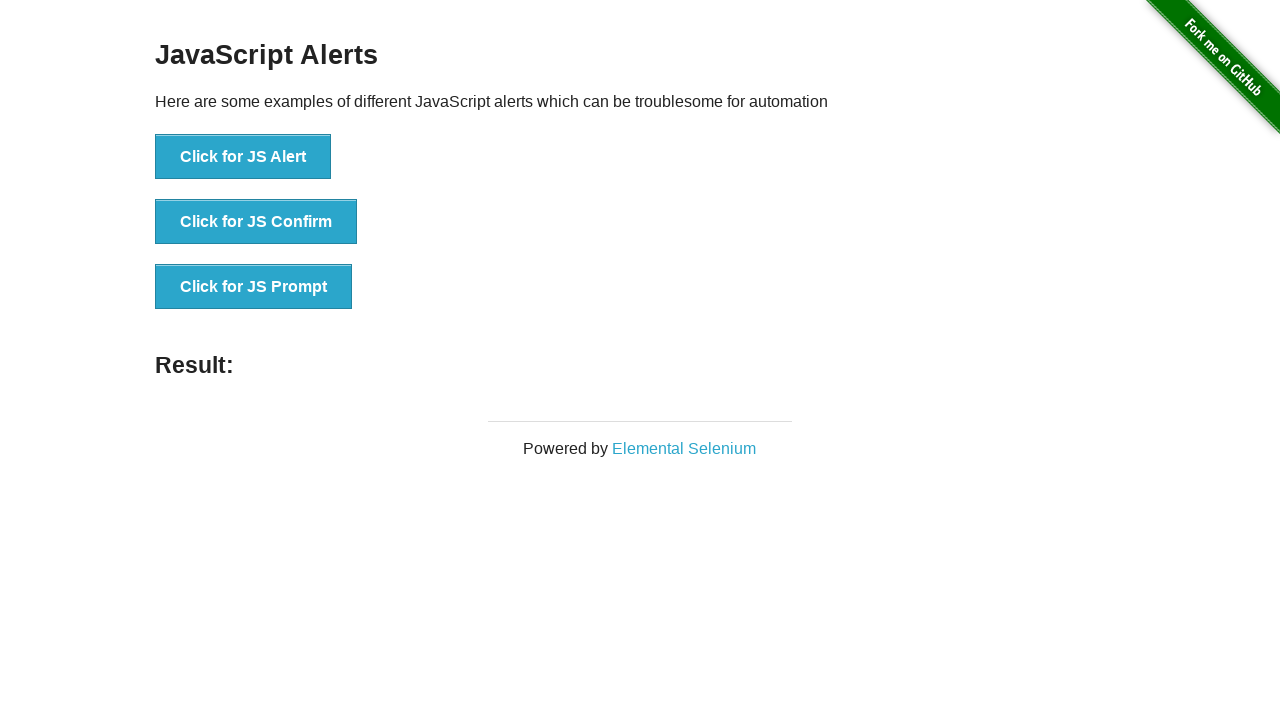

Set up dialog handler to dismiss confirm dialogs
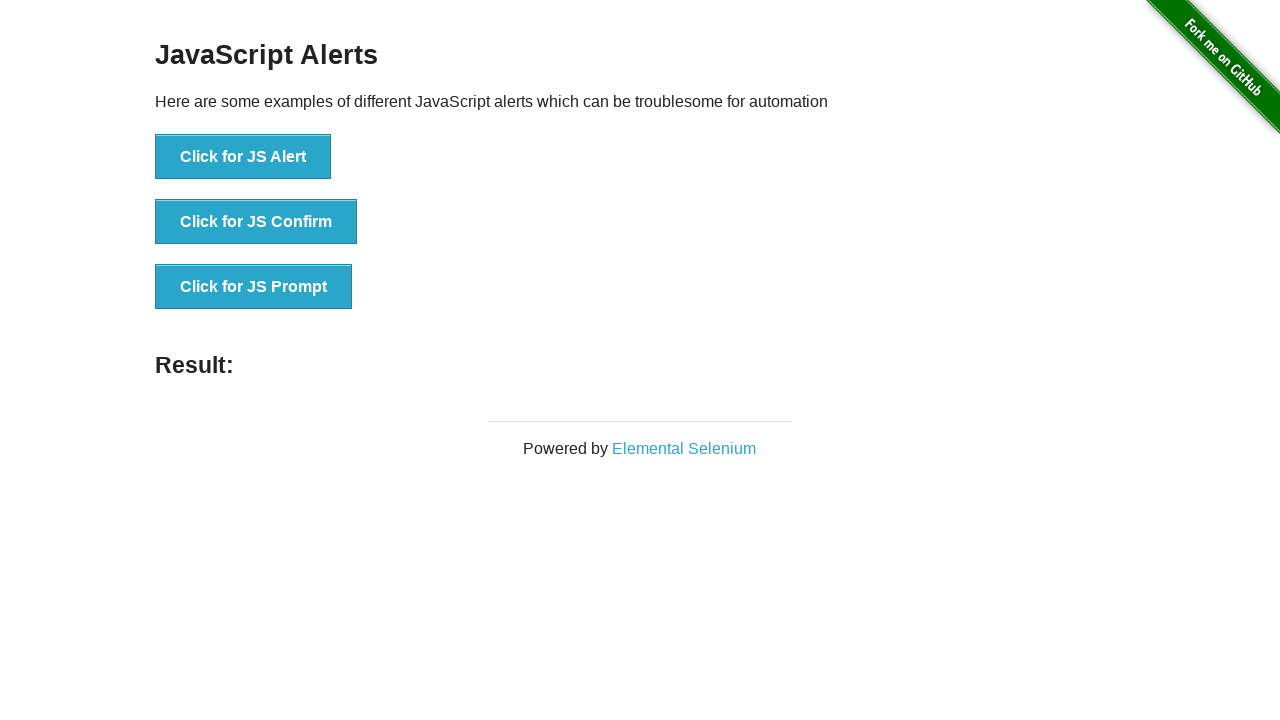

Clicked the JS Confirm button to trigger confirm dialog at (256, 222) on button[onclick='jsConfirm()']
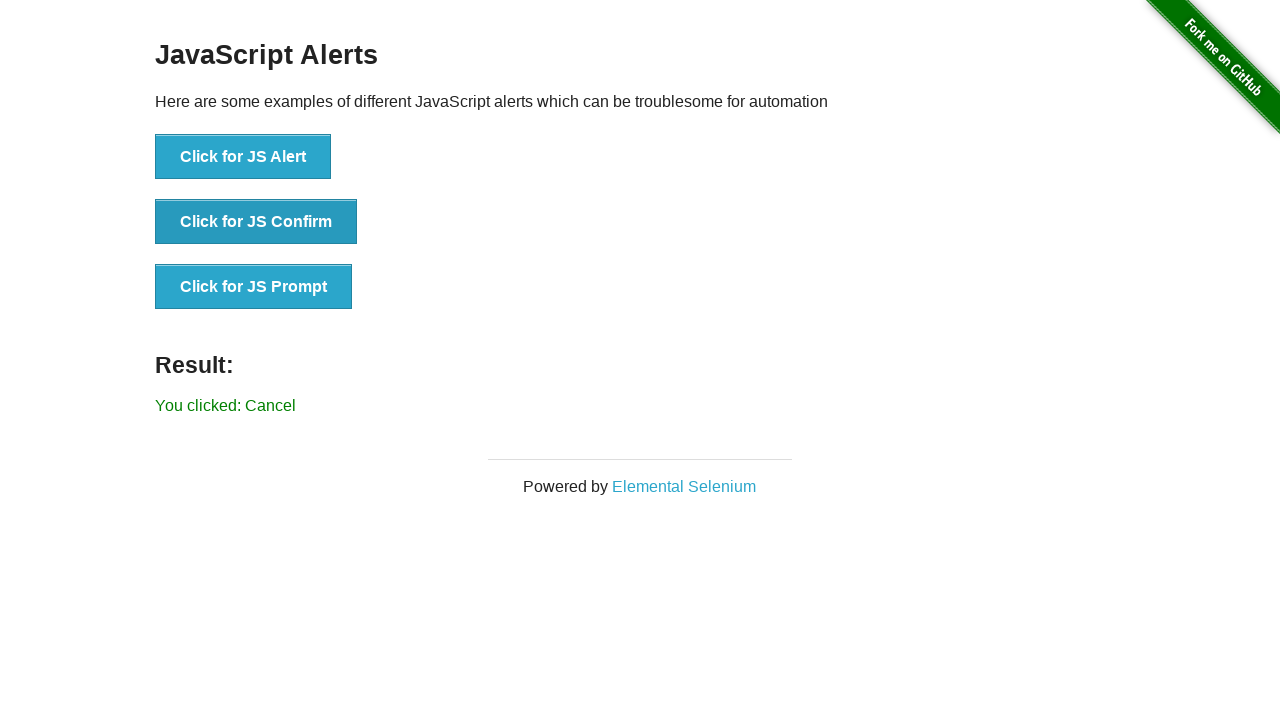

Result element appeared after dialog was dismissed
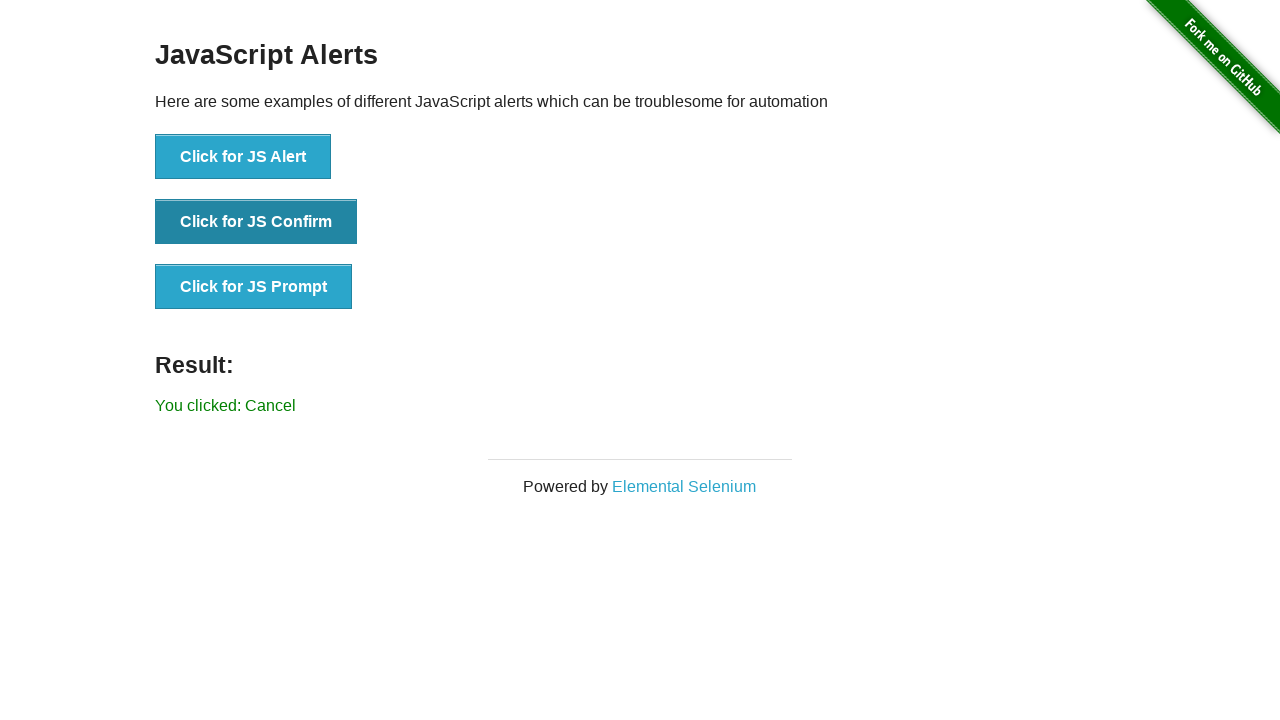

Retrieved result text: 'You clicked: Cancel'
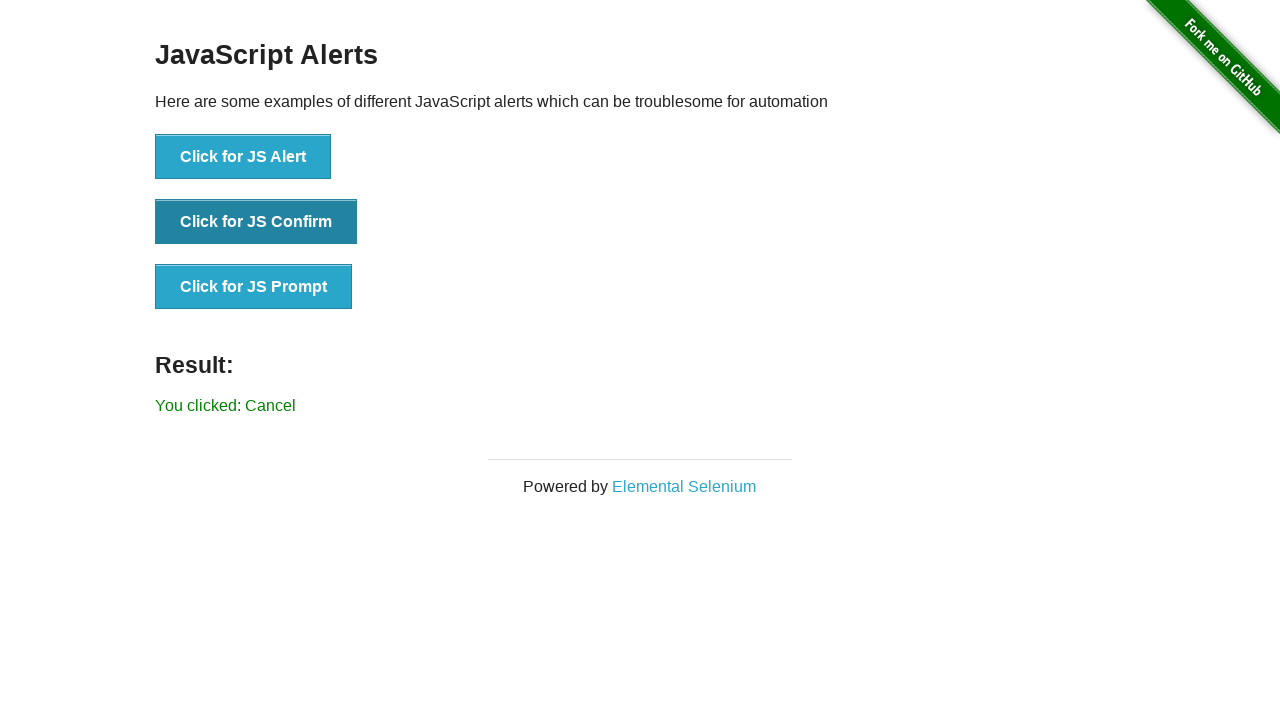

Verified result shows 'You clicked: Cancel'
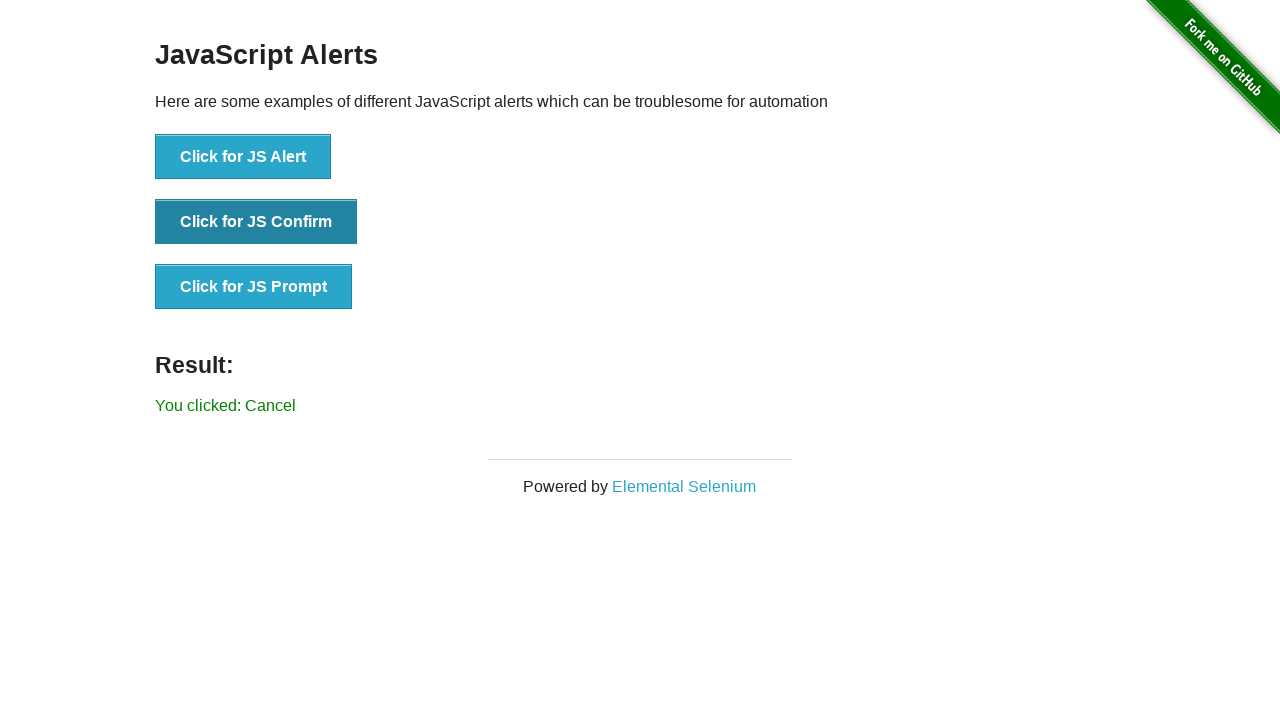

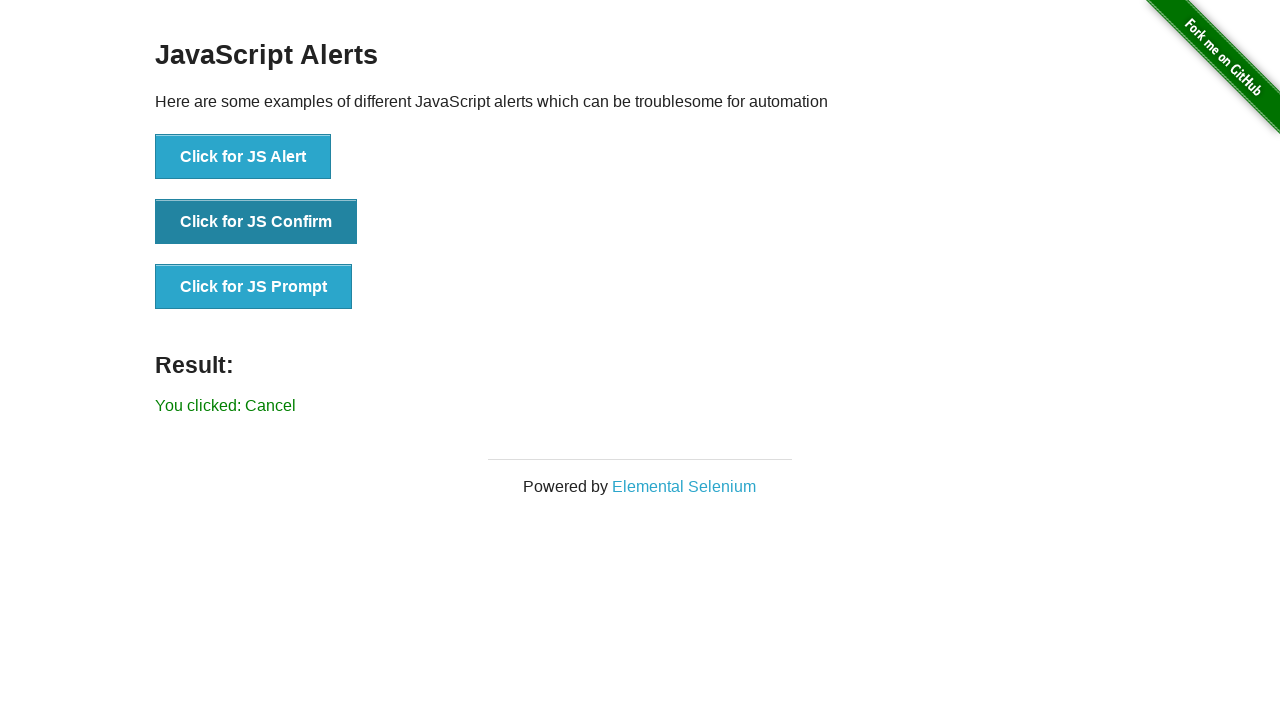